Tests the "Add to cart" functionality by navigating to a product page and adding multiple products to the shopping cart with varying quantities

Starting URL: https://material.playwrightvn.com/

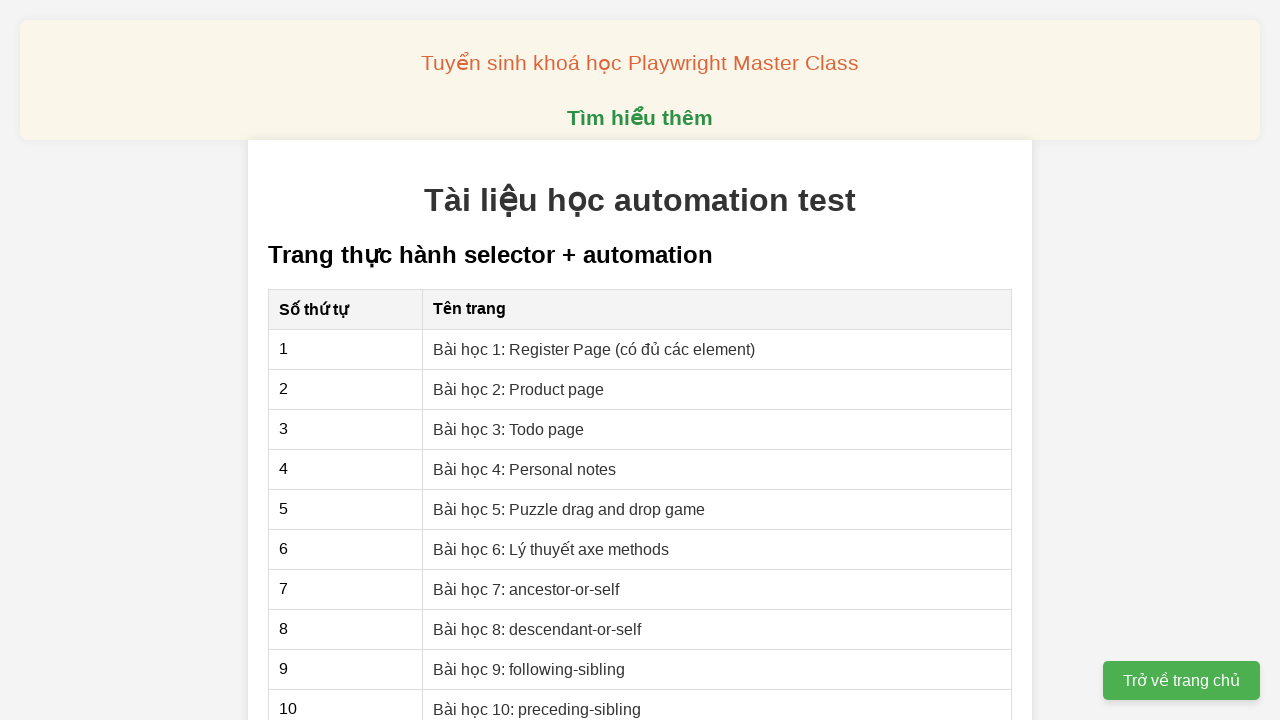

Clicked on 'Bài học 2: Product page' link to navigate to product page at (519, 389) on internal:role=link[name="Bài học 2: Product page"i]
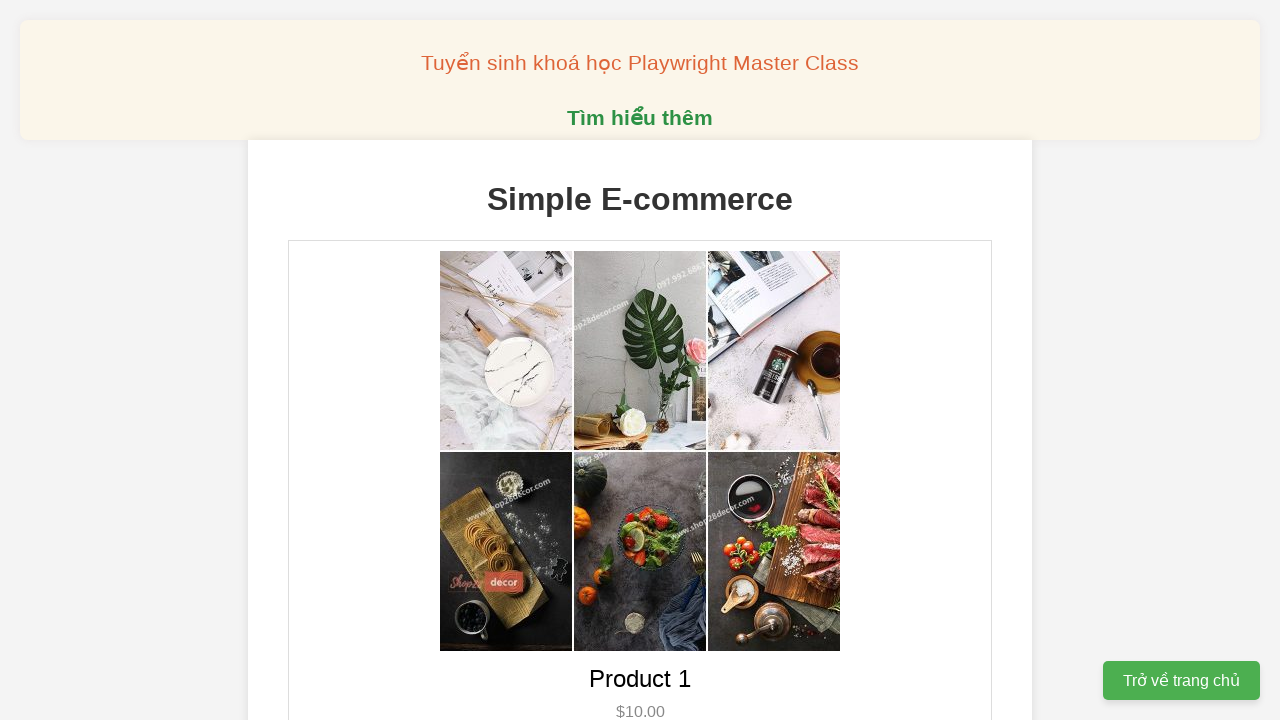

Added product 1 to cart (1st time) at (640, 360) on xpath=//button[@data-product-id='1']
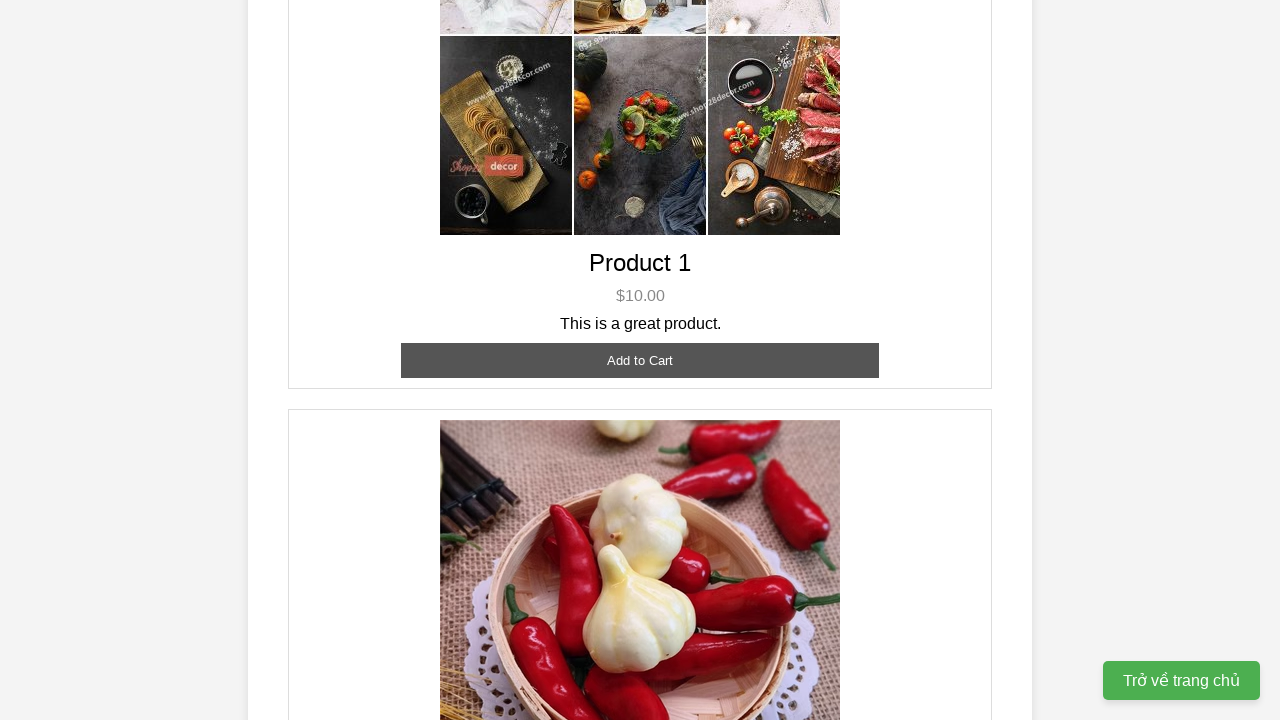

Added product 1 to cart (2nd time) at (640, 360) on xpath=//button[@data-product-id='1']
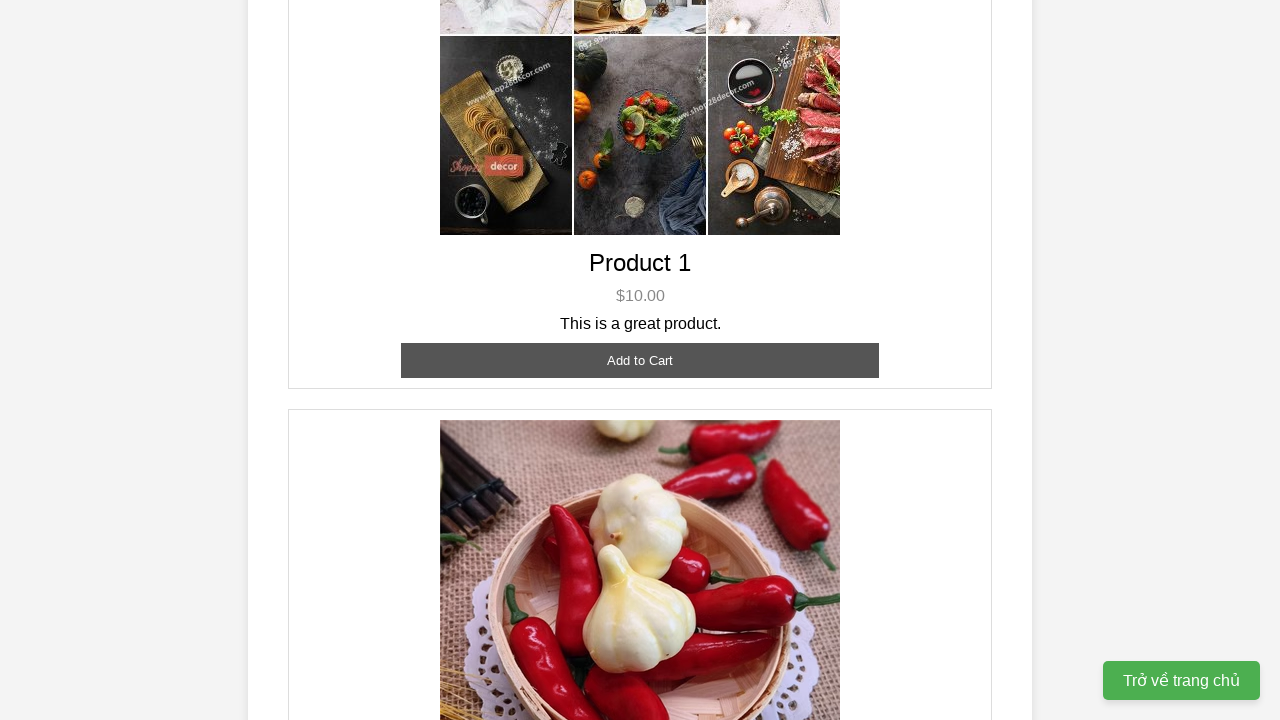

Added product 2 to cart (1st time) at (640, 360) on xpath=//button[@data-product-id='2']
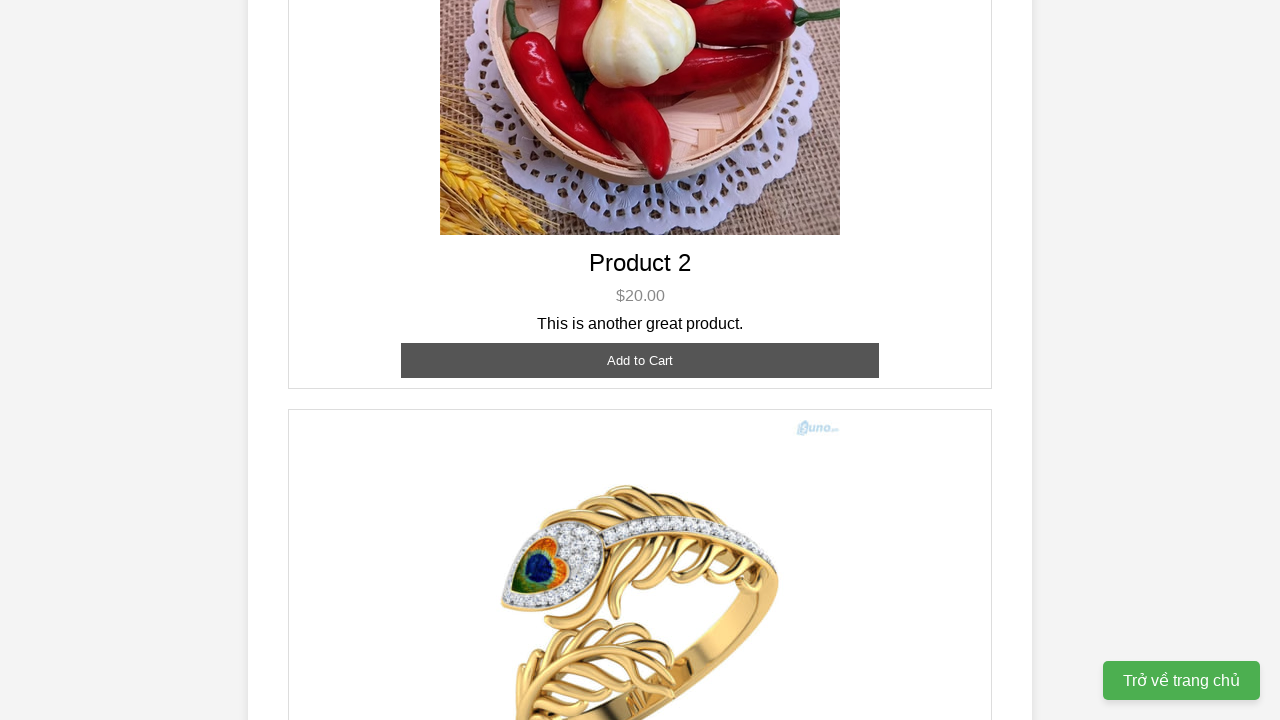

Added product 2 to cart (2nd time) at (640, 360) on xpath=//button[@data-product-id='2']
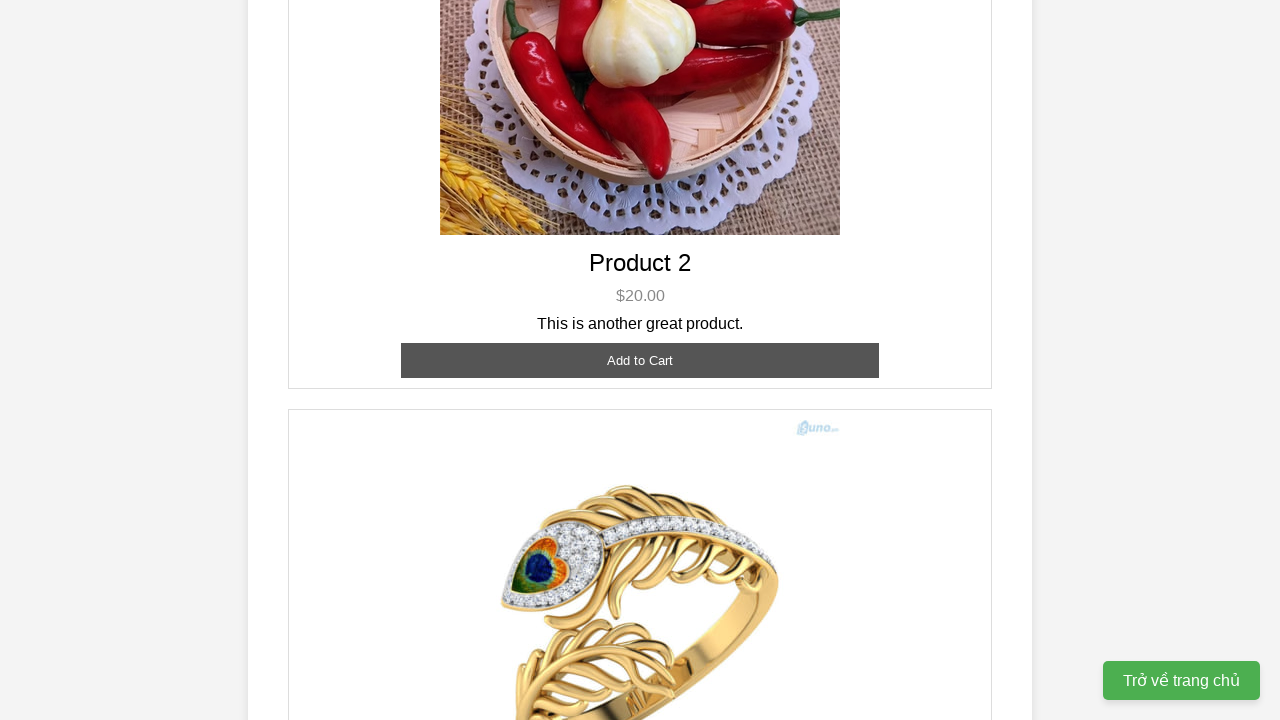

Added product 2 to cart (3rd time) at (640, 360) on xpath=//button[@data-product-id='2']
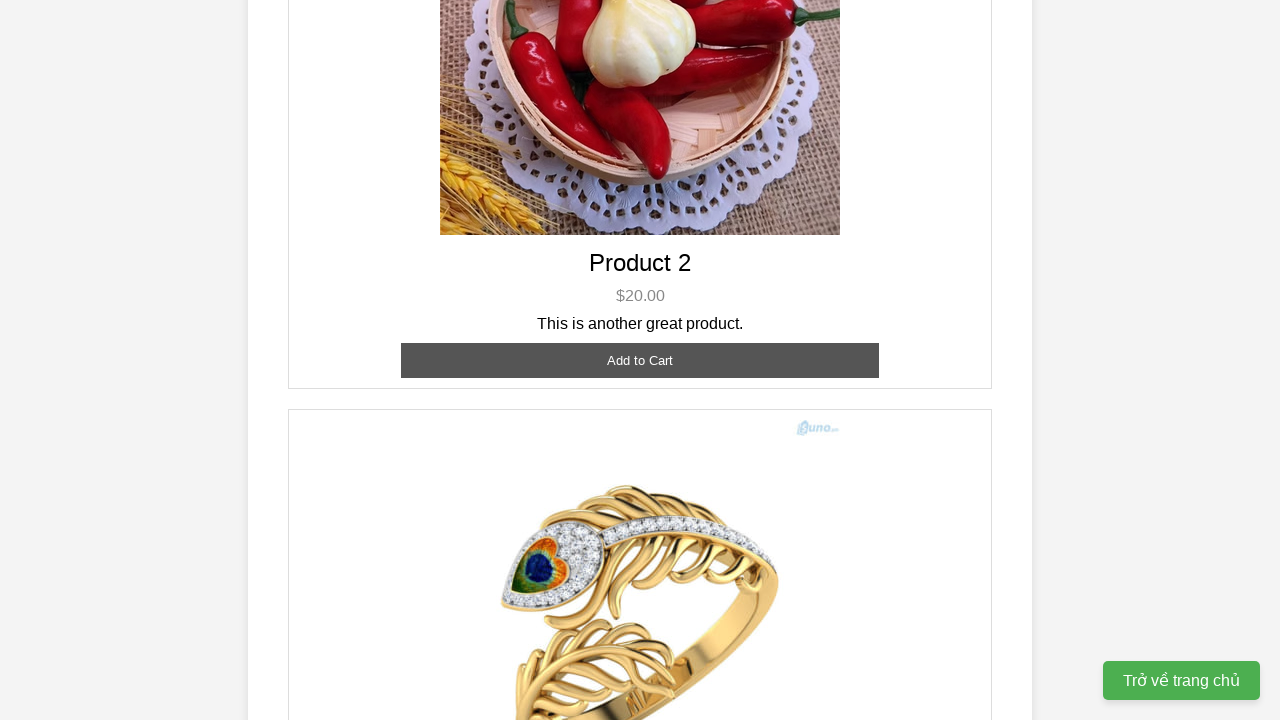

Added product 3 to cart at (640, 388) on xpath=//button[@data-product-id='3']
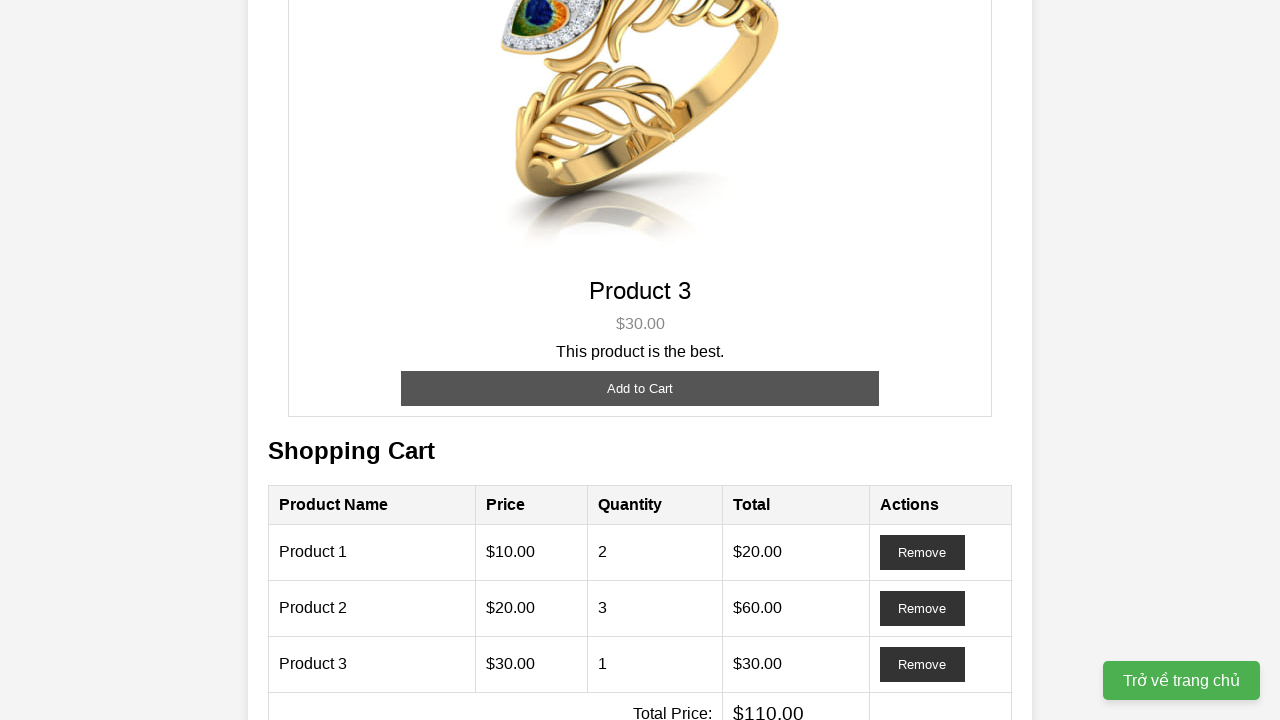

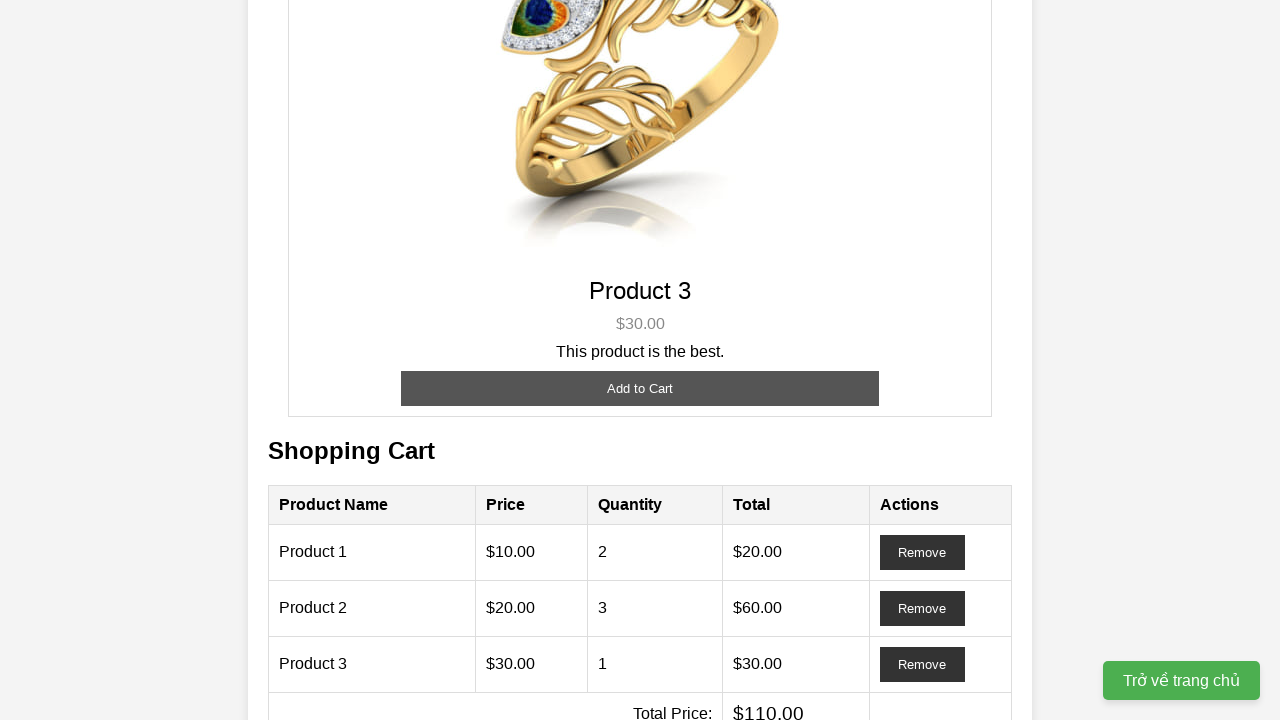